Navigates to Hacker News homepage and verifies that posts are displayed, then navigates to the next page using the "More" link.

Starting URL: https://news.ycombinator.com/

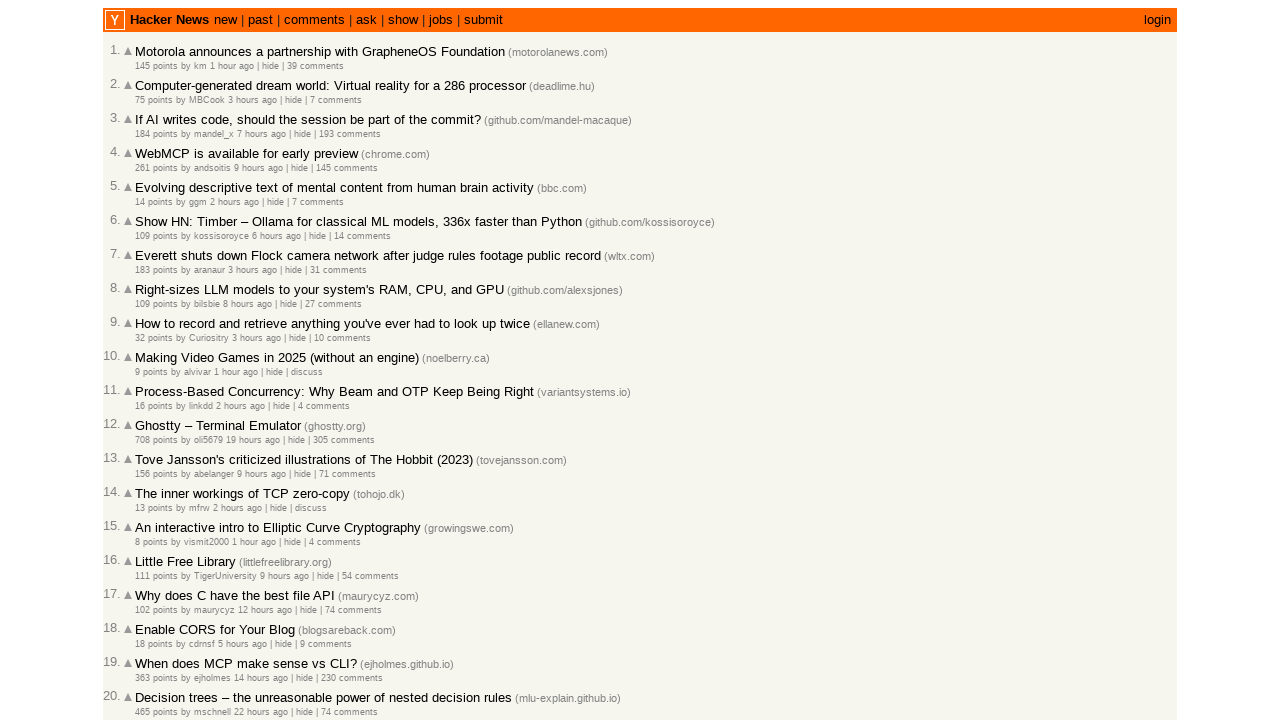

Waited for posts to load on Hacker News homepage
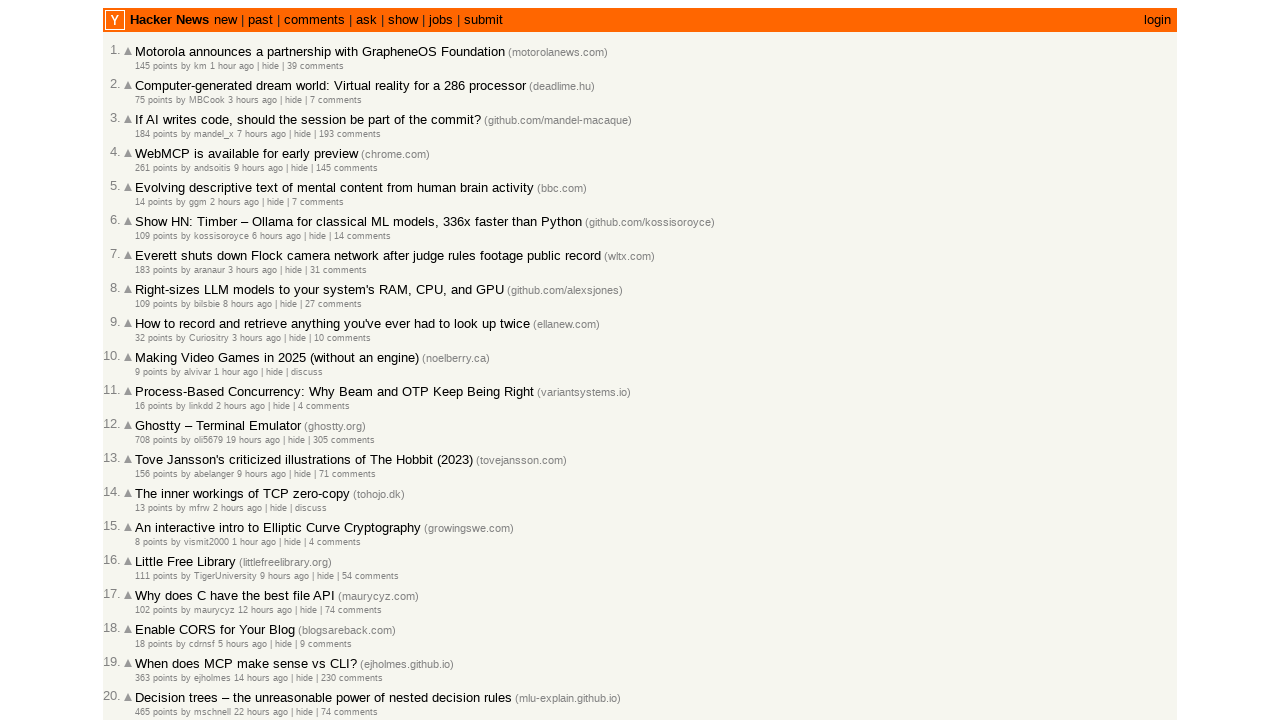

Verified post title links are present
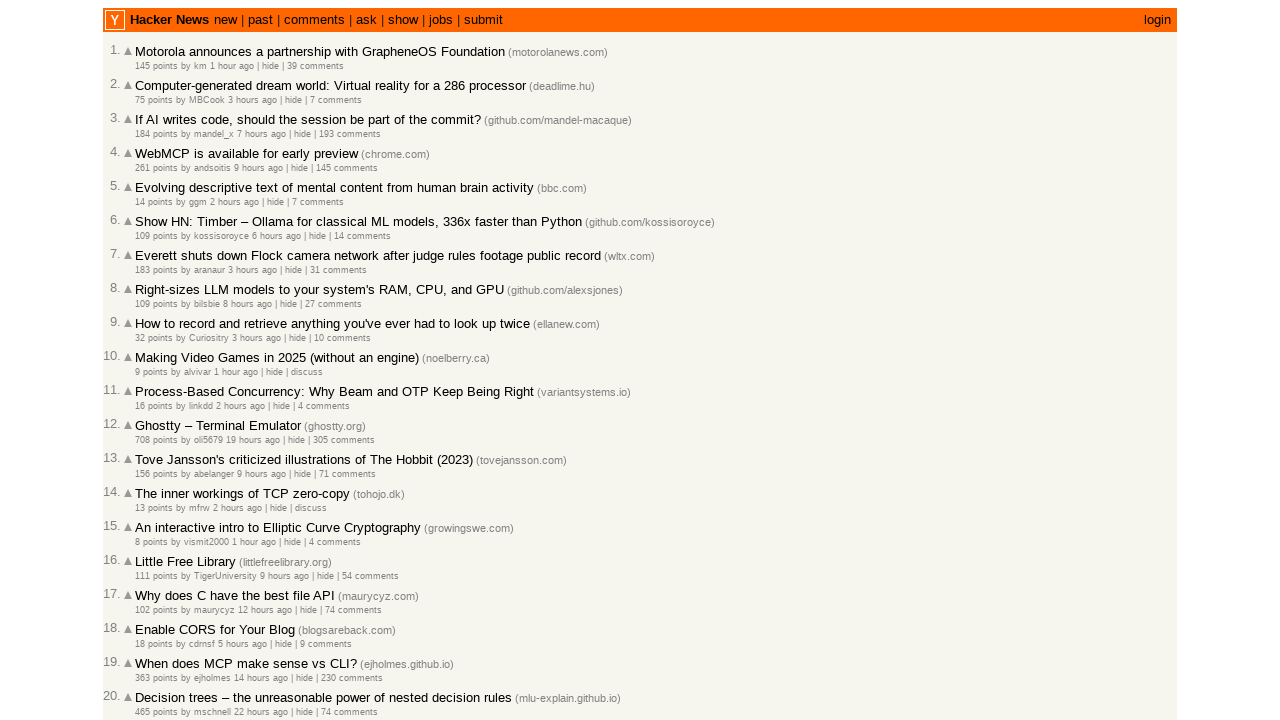

Clicked 'More' link to navigate to next page at (149, 616) on .morelink
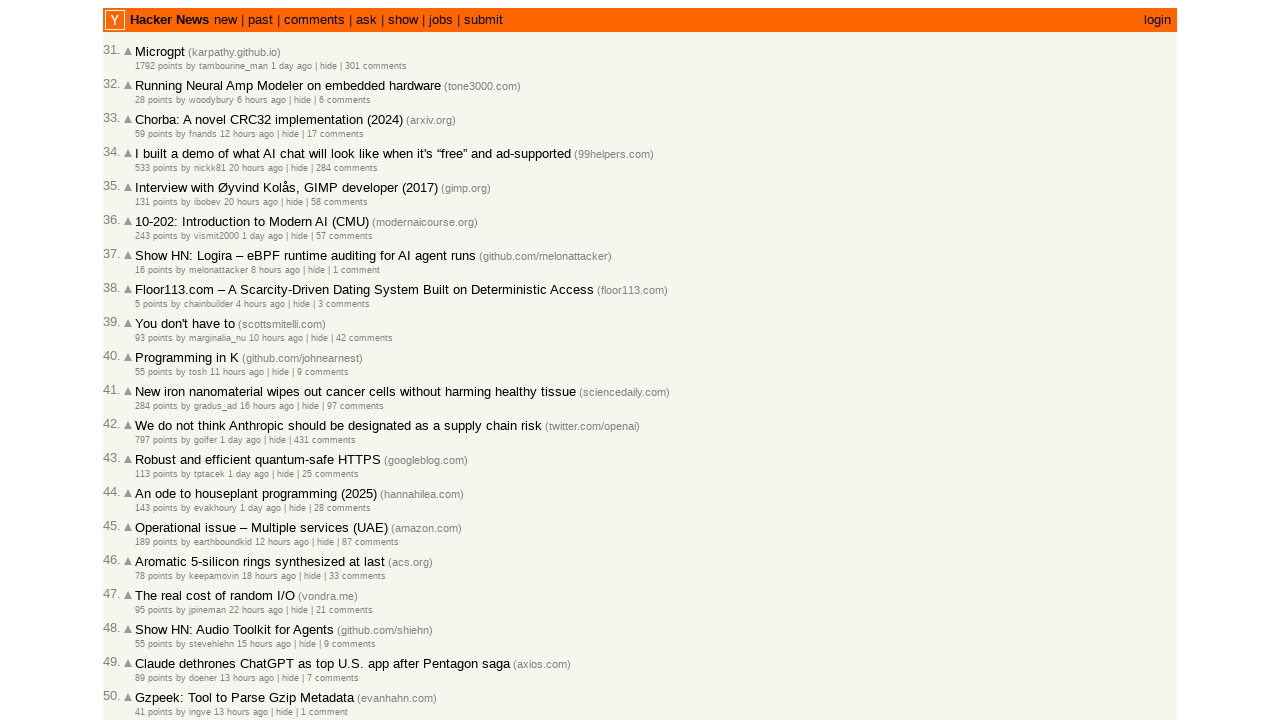

Waited for posts to load on next page
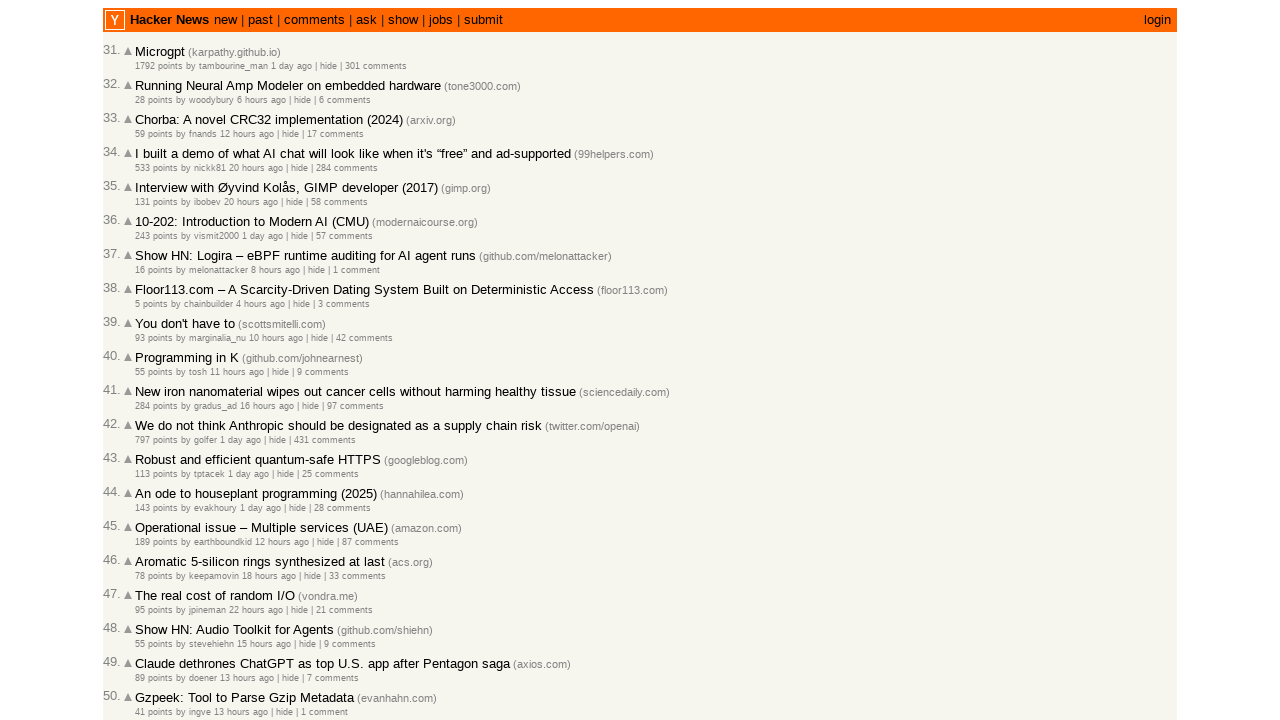

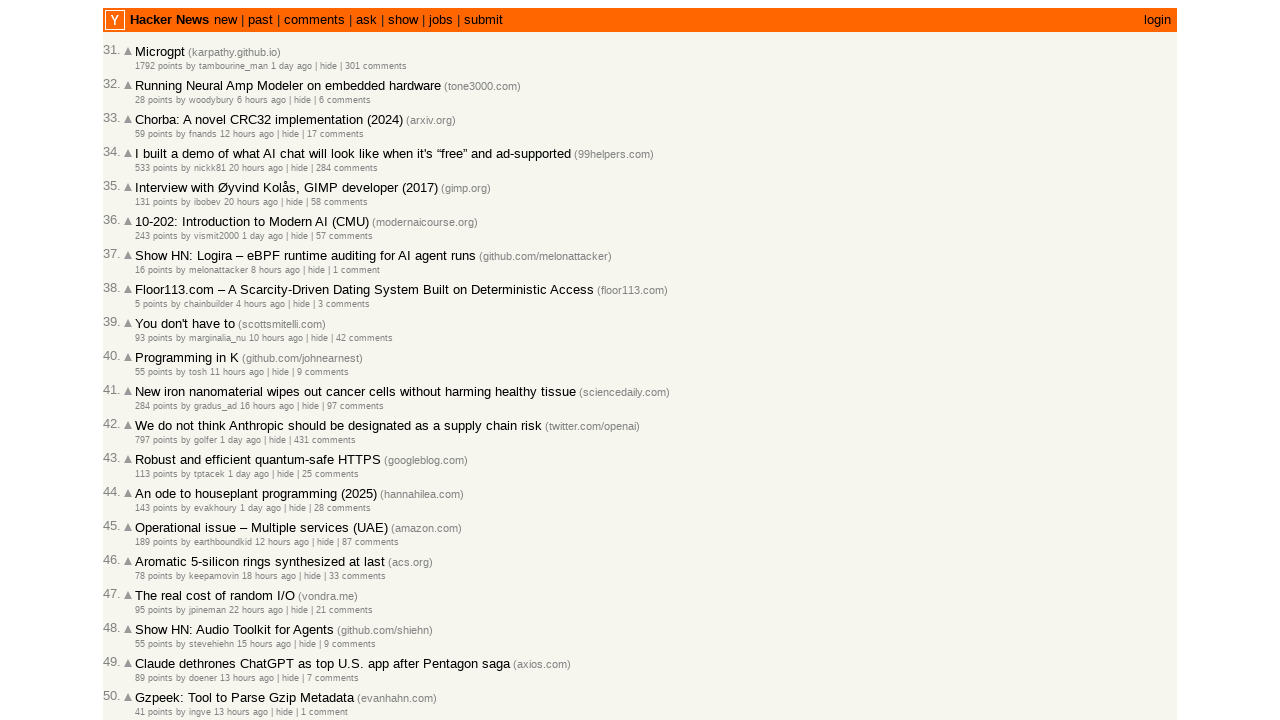